Navigates to the Rodanthe surf webcam page and verifies it loads successfully by checking the page title

Starting URL: https://www.surfchex.com/cams/rodanthe-web-cam/

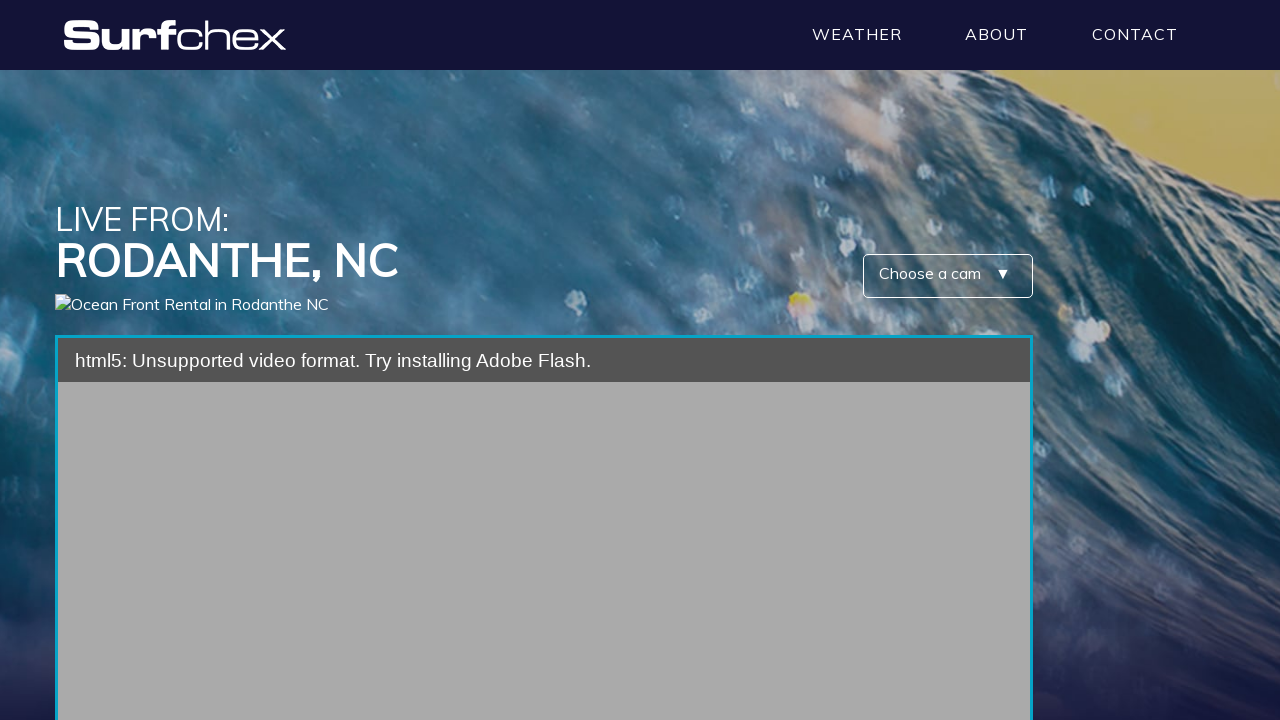

Navigated to Rodanthe surf webcam page
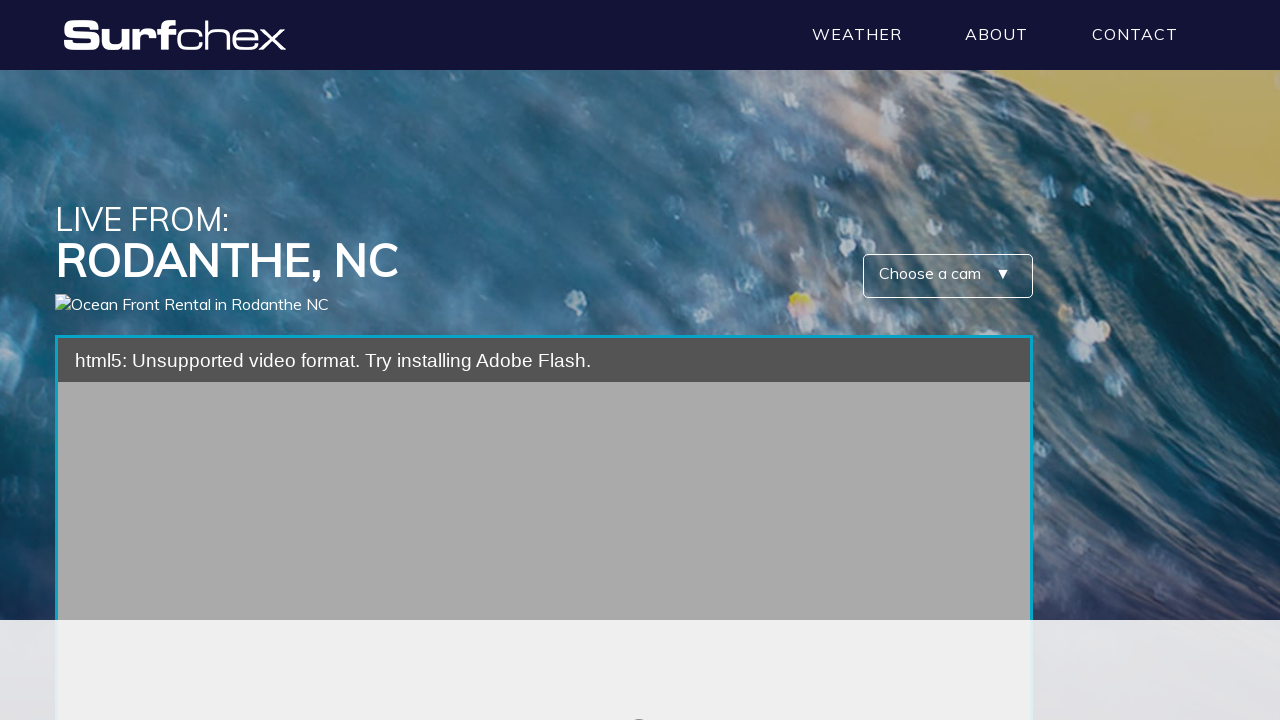

Page loaded to domcontentloaded state
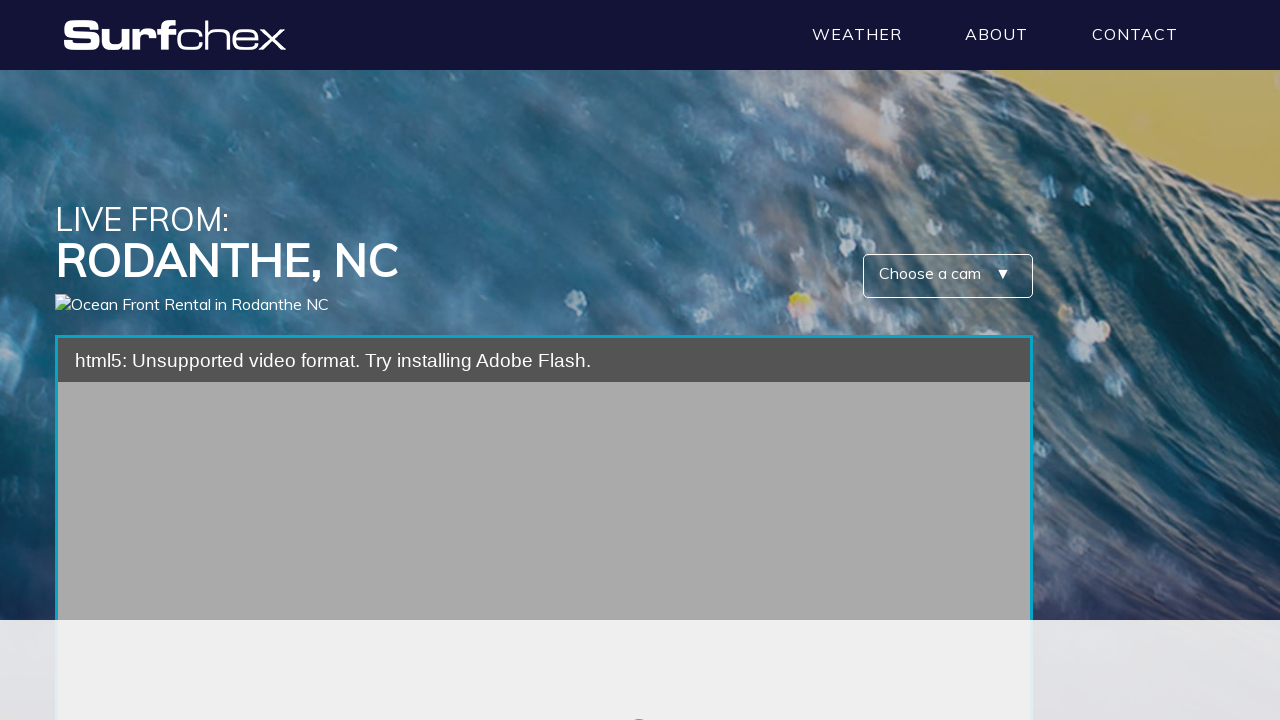

Retrieved page title: Rodanthe, NC – Surfchex
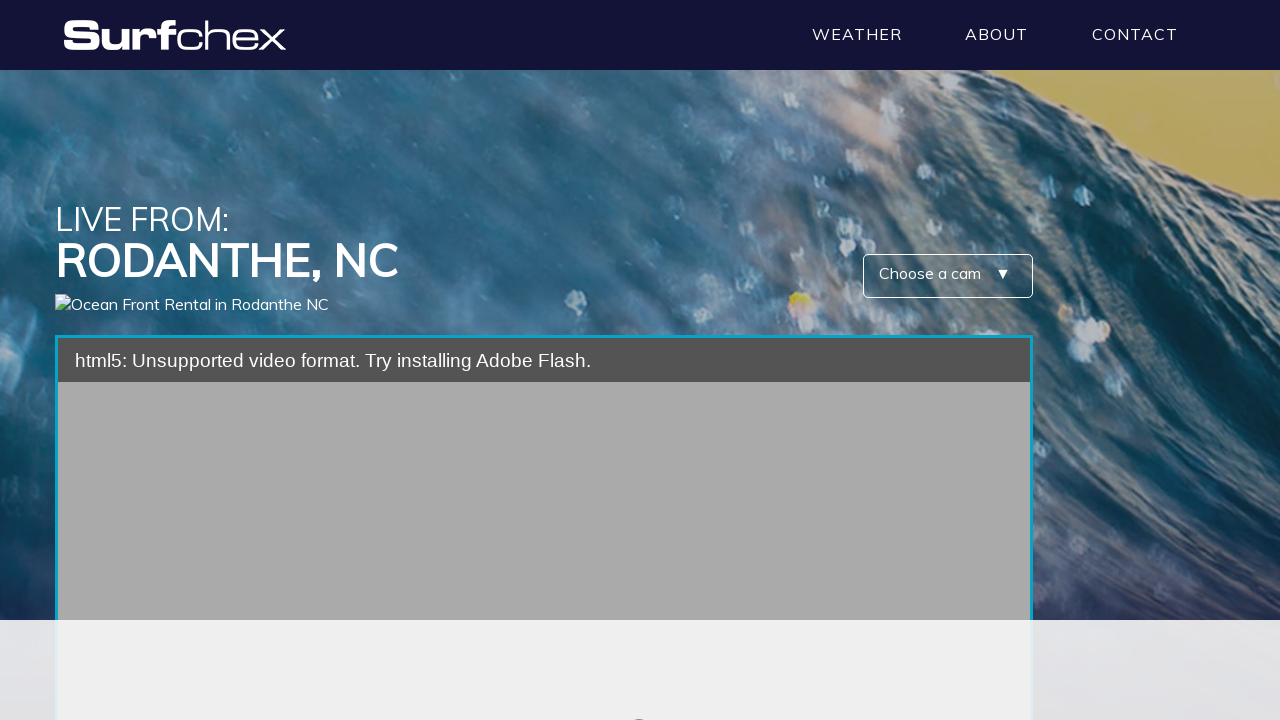

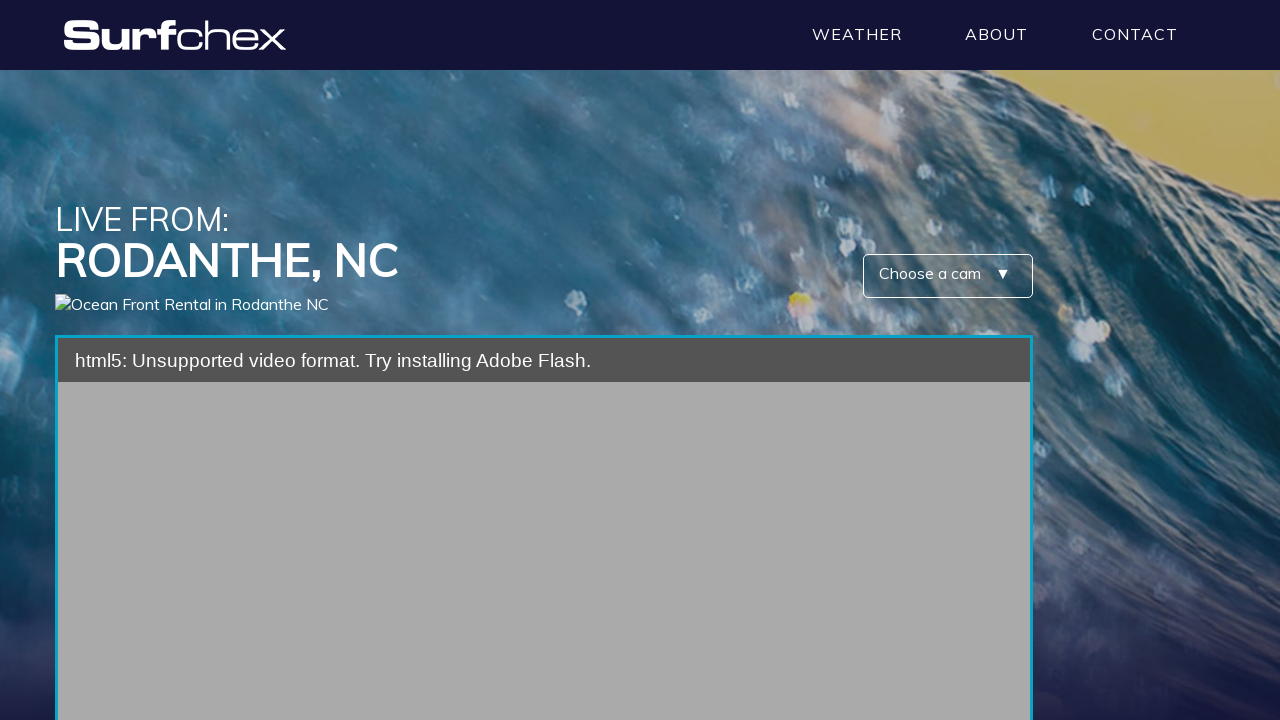